Opens a practice testing website, creates a new tab with the same URL, and verifies navigation menu blocks are displayed correctly

Starting URL: https://practice.expandtesting.com/inputs

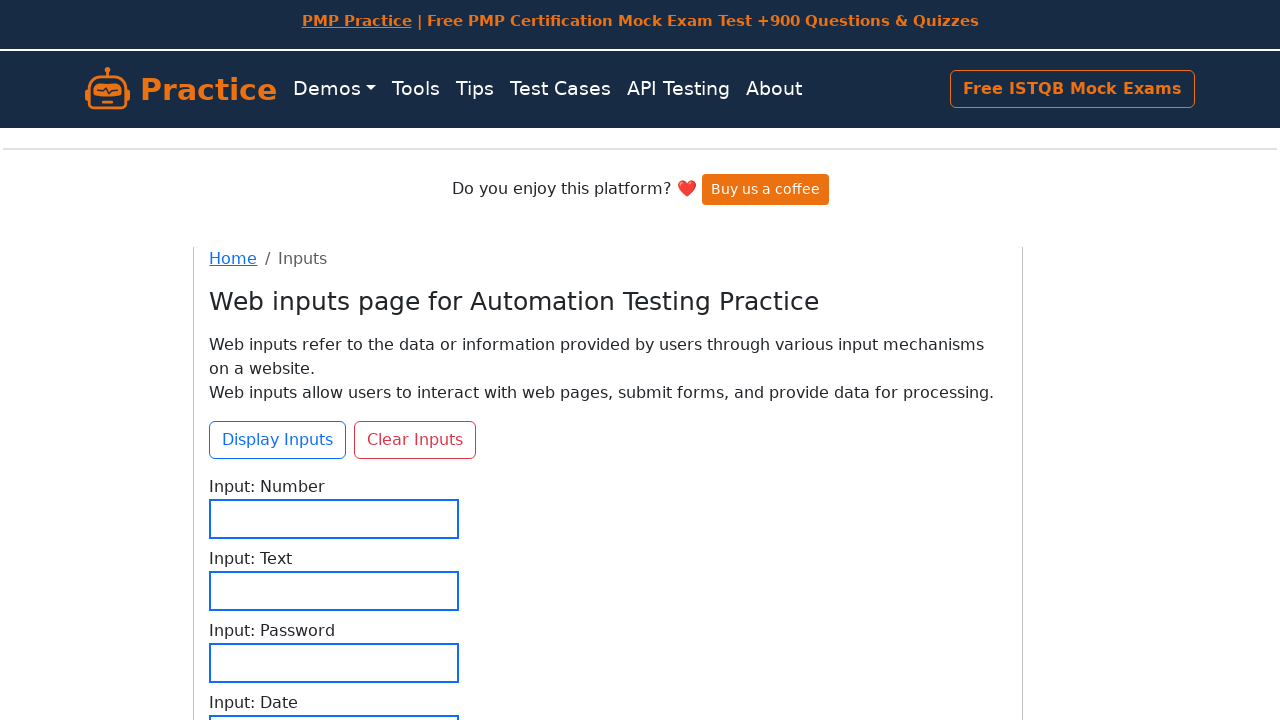

Created a new tab
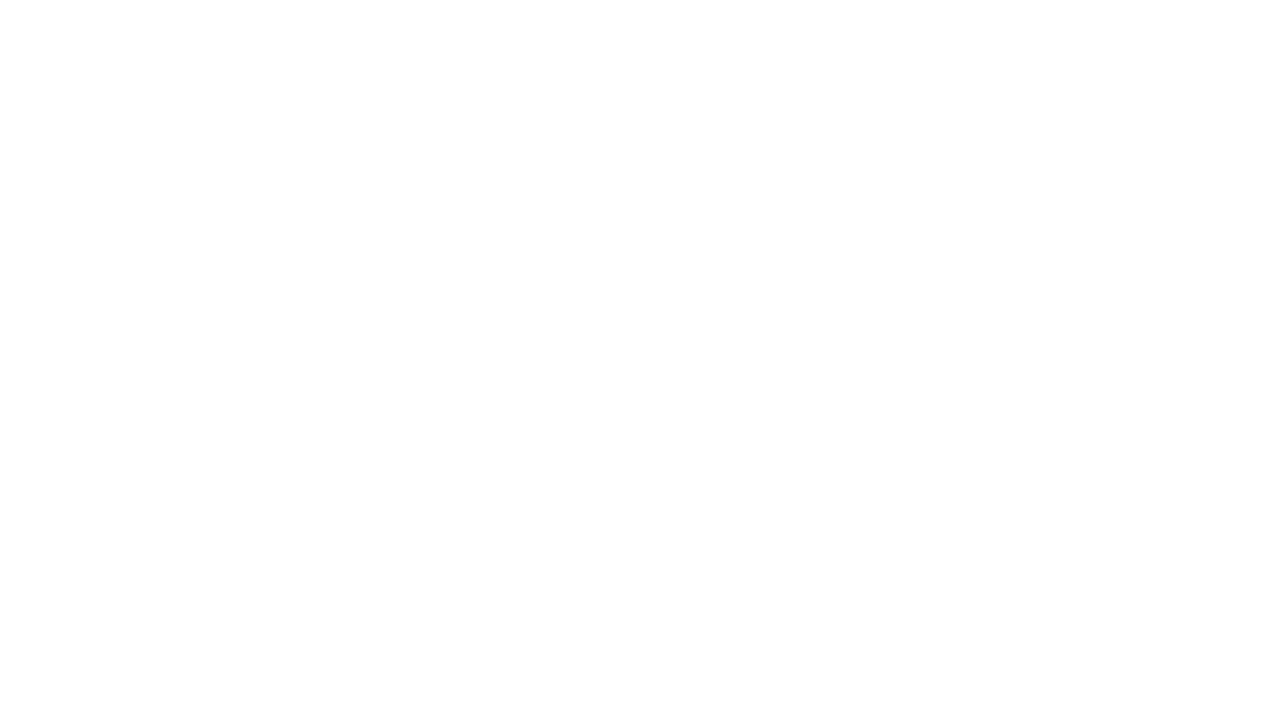

Navigated to https://practice.expandtesting.com/inputs in new tab
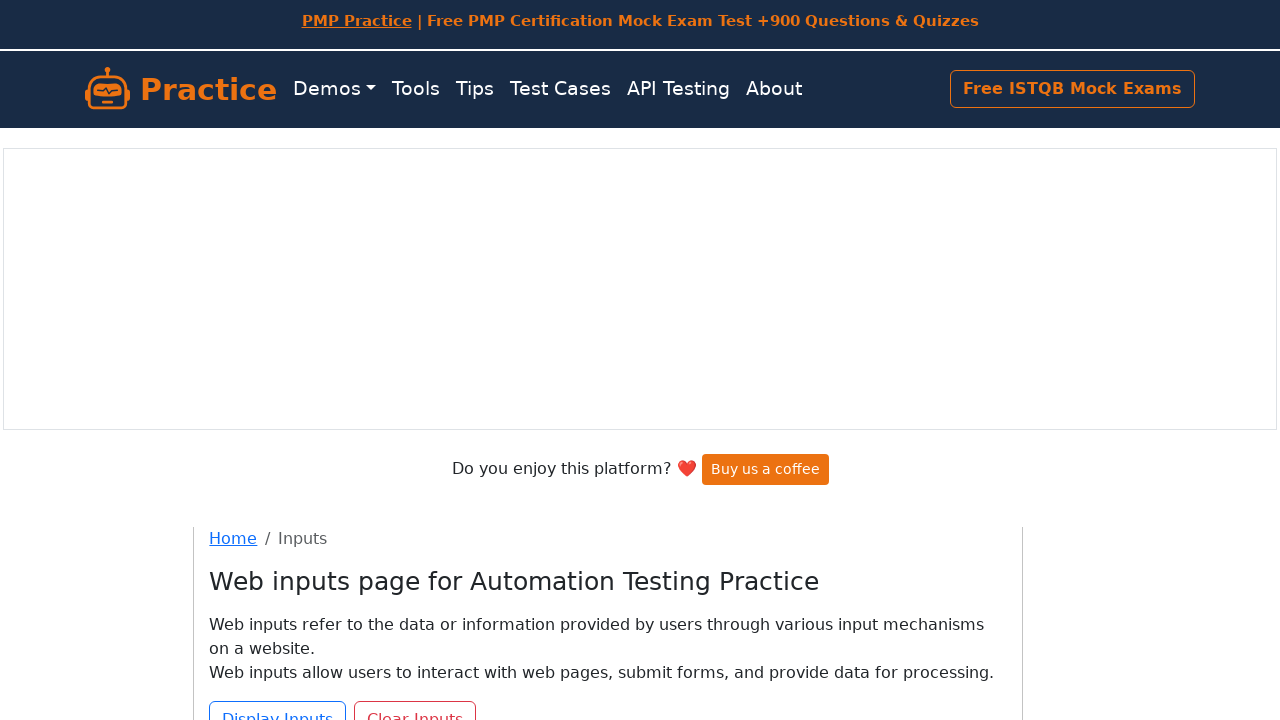

Located all navigation menu blocks
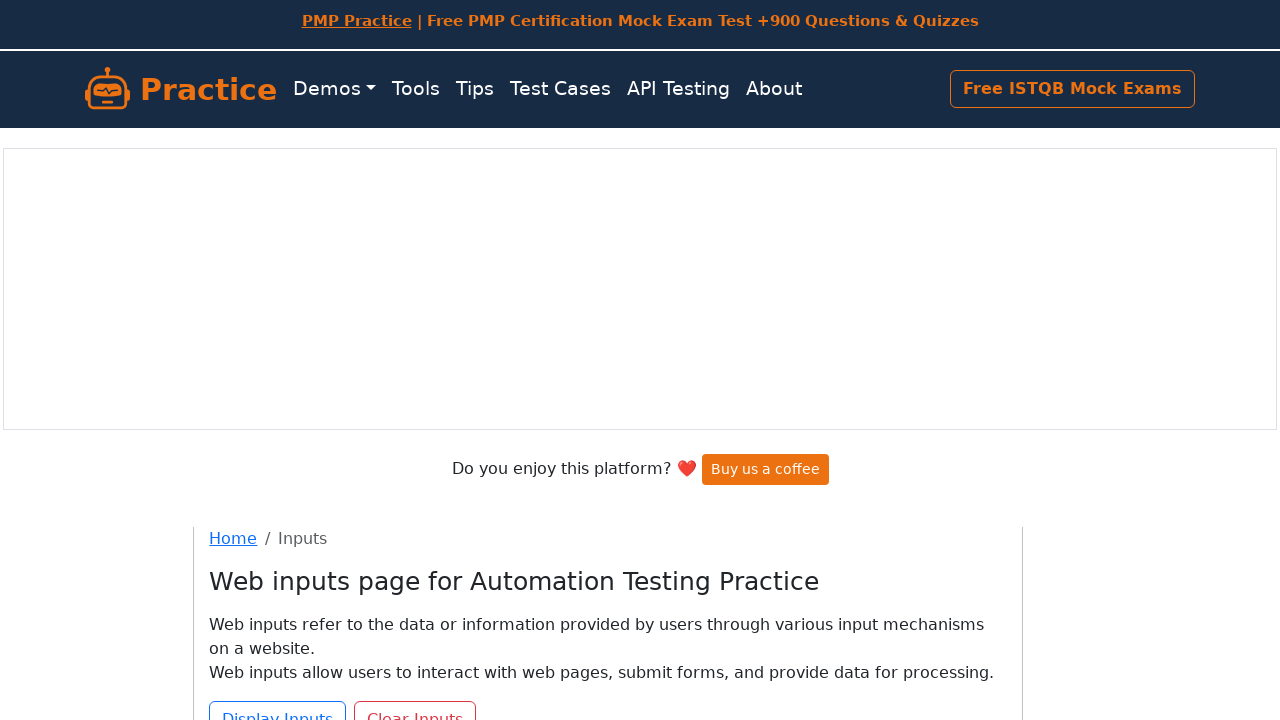

Verified 6 navigation menu blocks are displayed
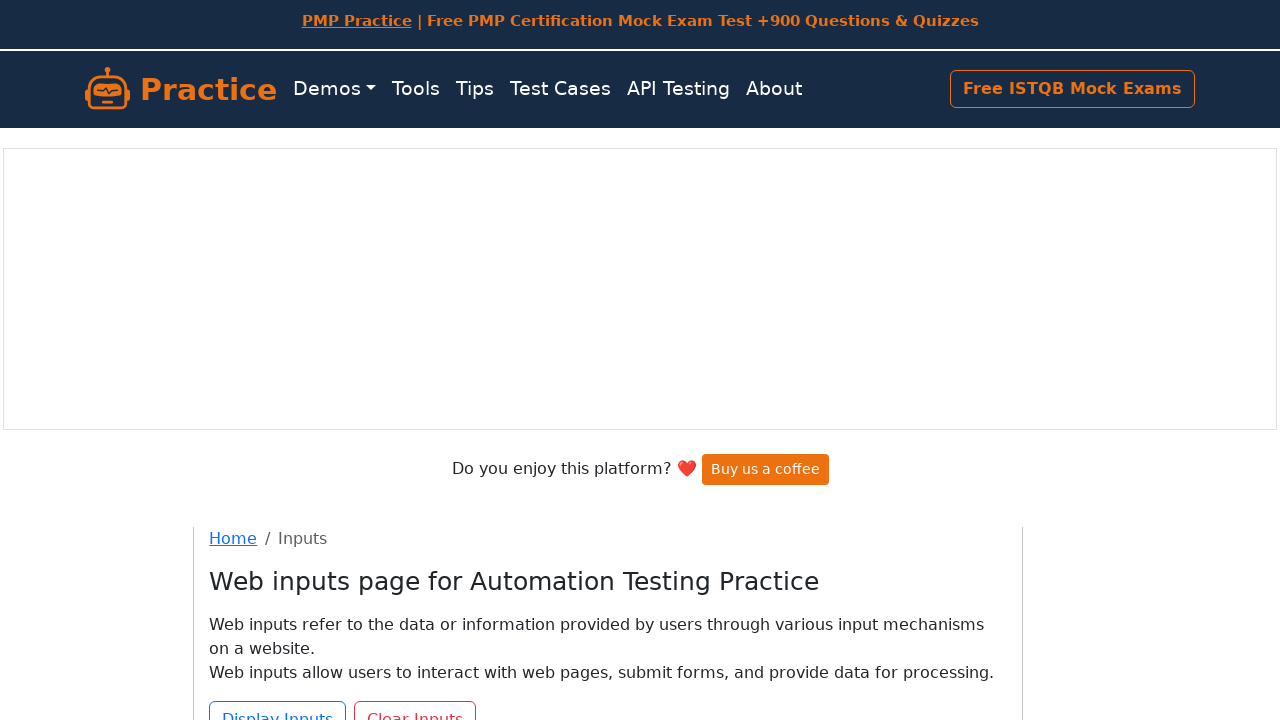

Closed the new tab
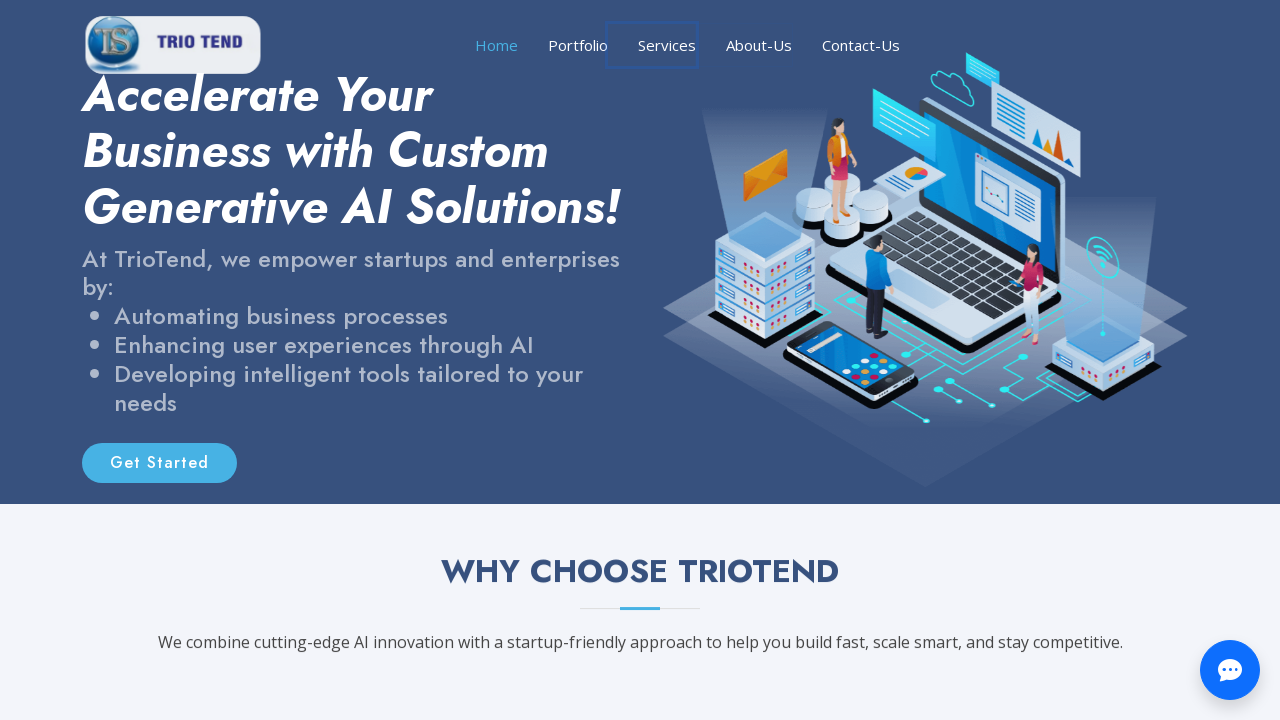

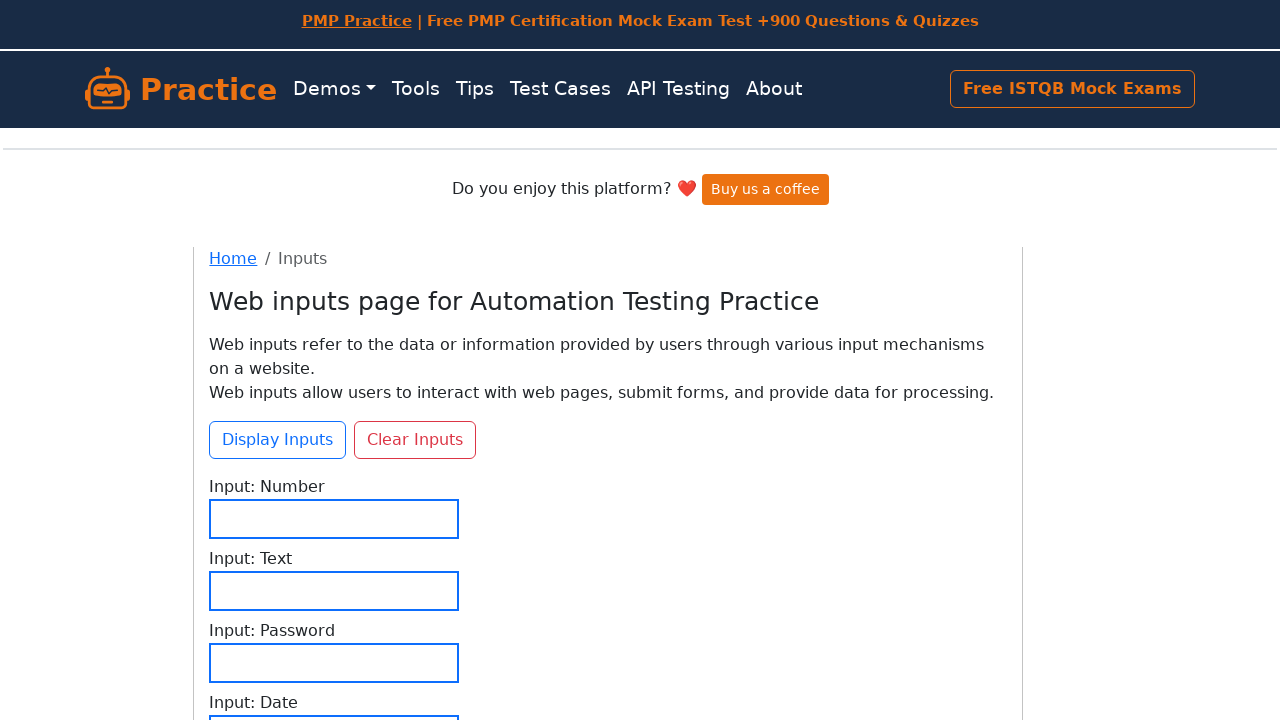